Opens a date picker calendar widget and selects the 28th day of the current month

Starting URL: http://seleniumpractise.blogspot.in/2016/08/how-to-handle-calendar-in-selenium.html

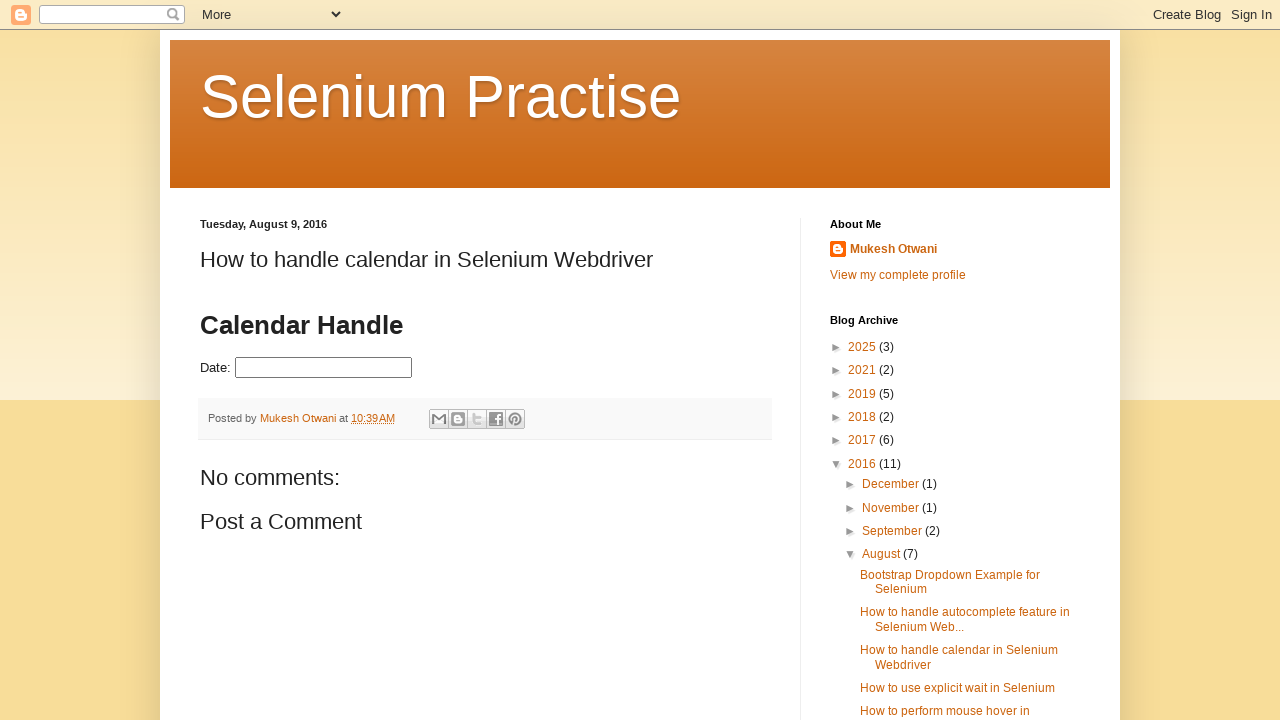

Navigated to calendar handling test page
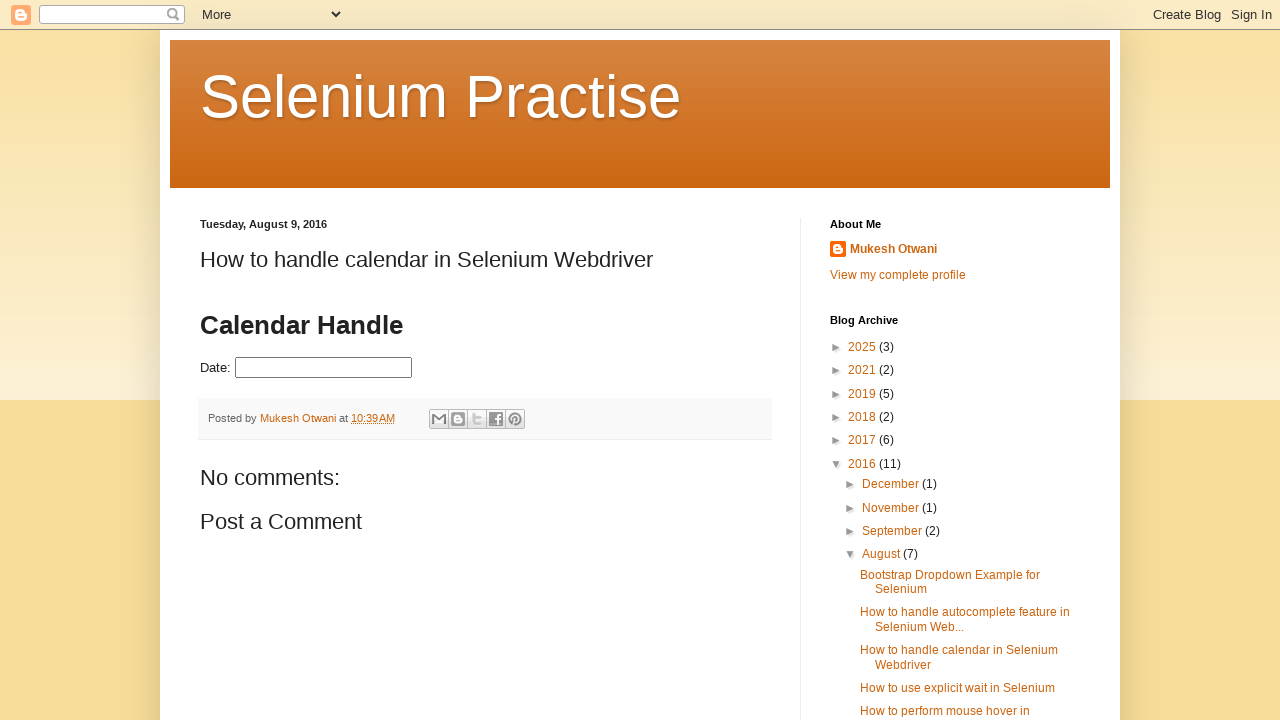

Clicked on date picker input to open calendar widget at (324, 368) on #datepicker
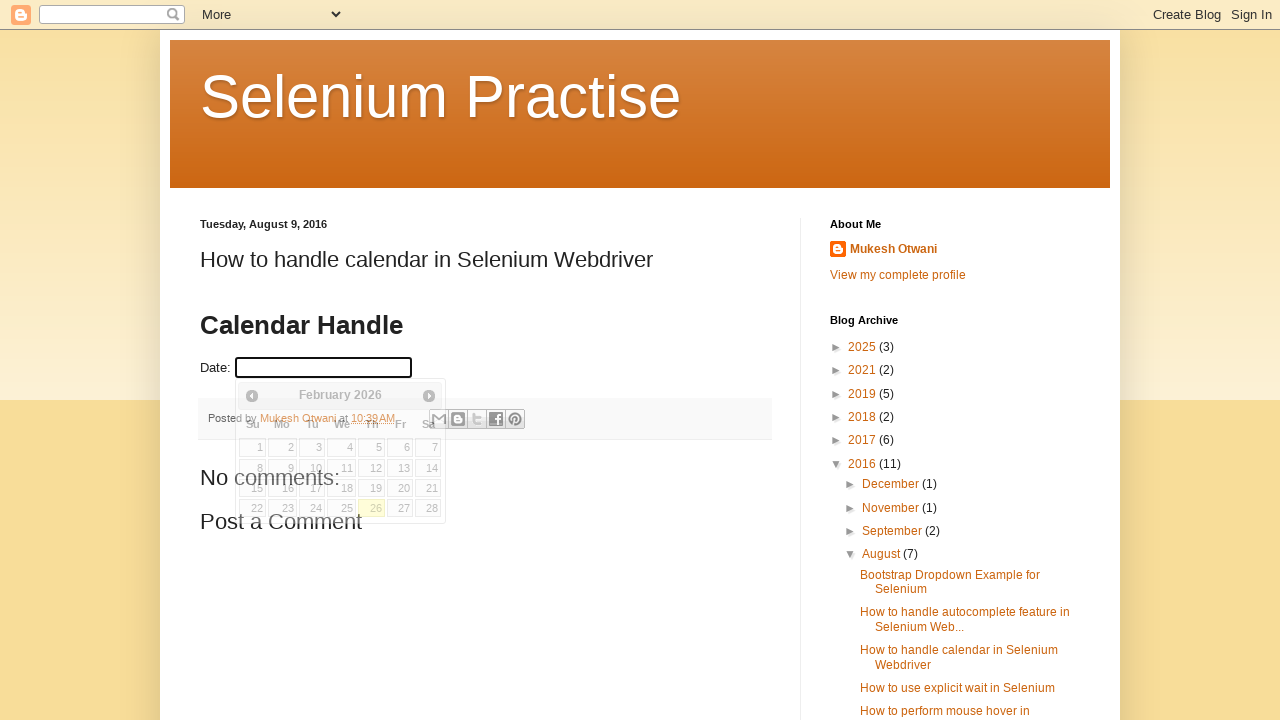

Calendar widget became visible
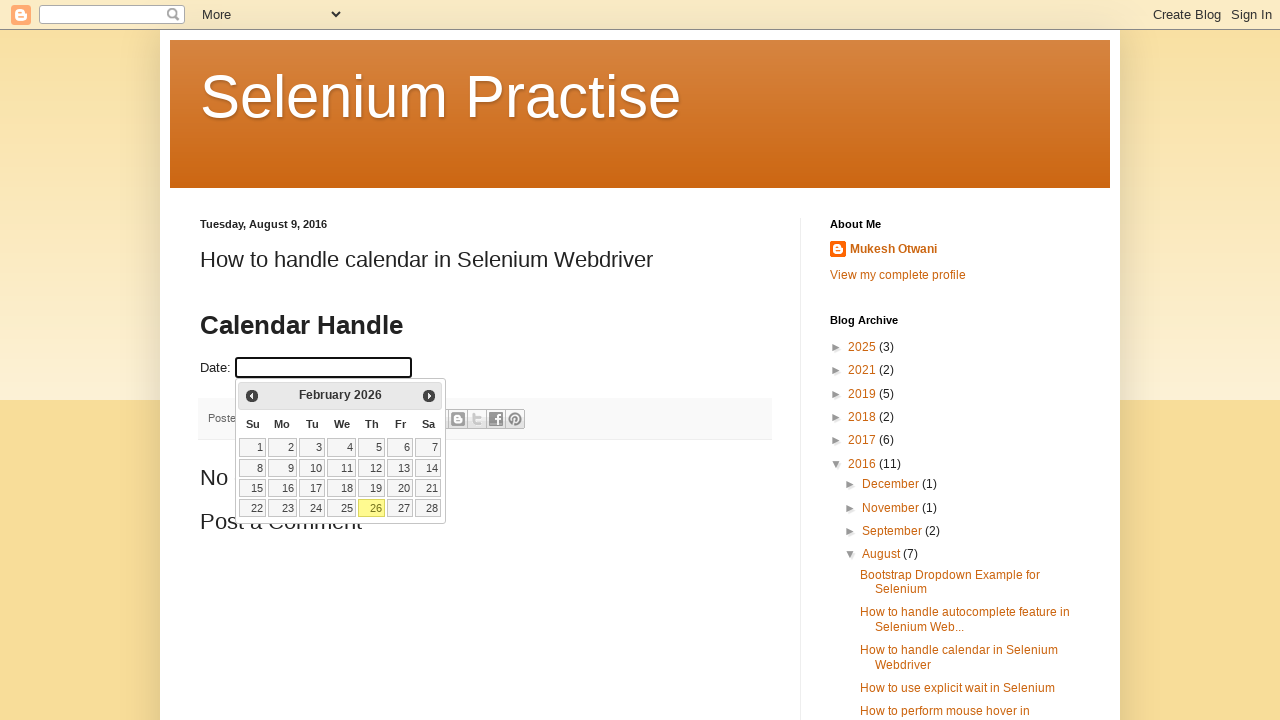

Selected the 28th day from the calendar at (428, 508) on table.ui-datepicker-calendar td >> nth=27
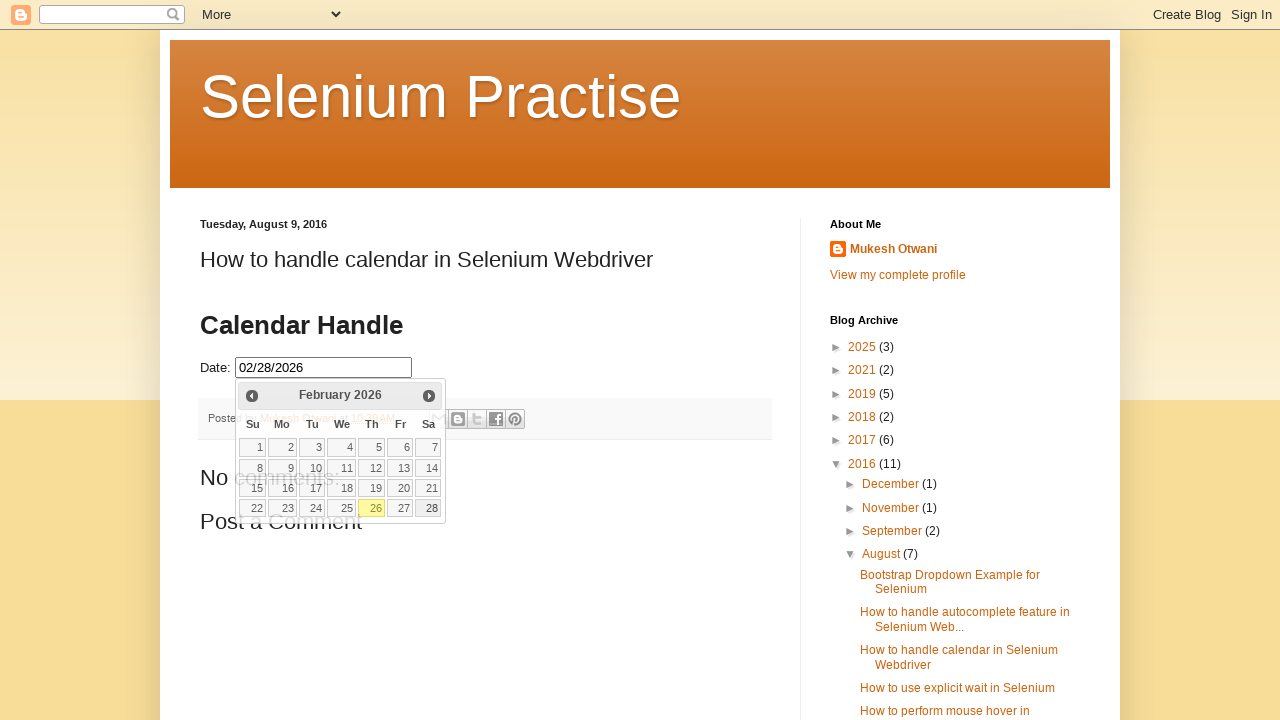

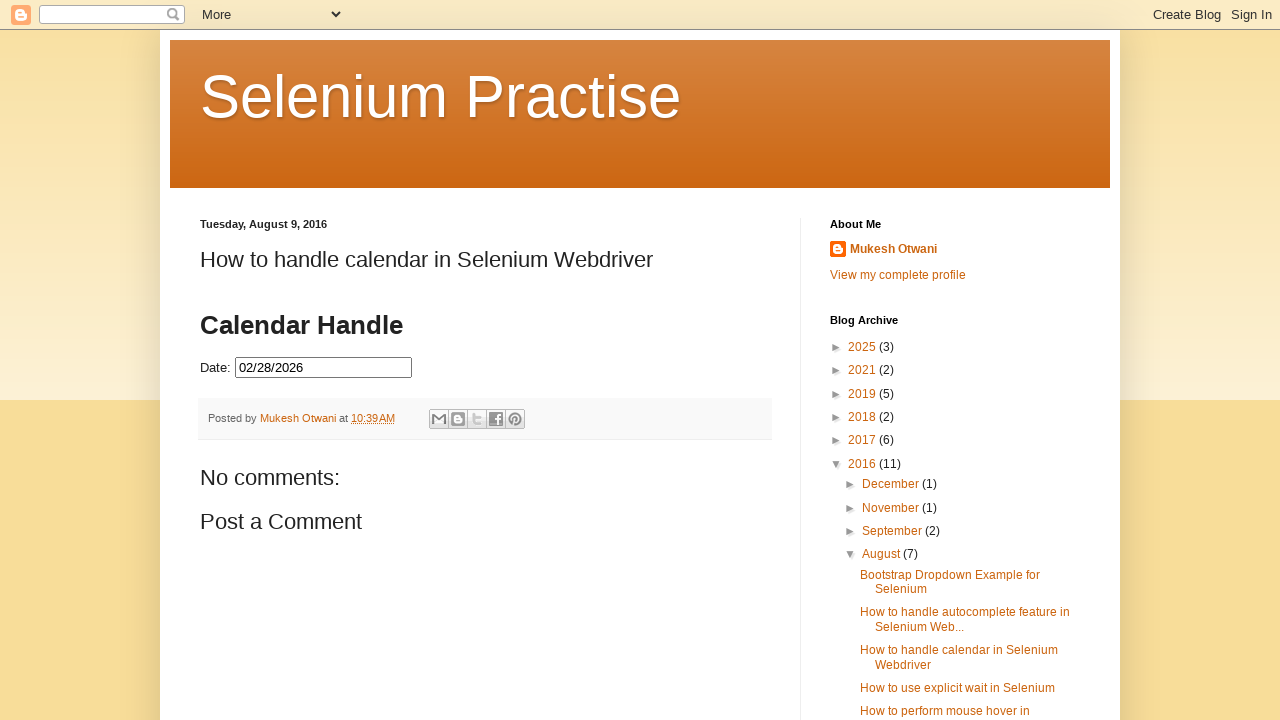